Navigates to a jank demo page, adds animated elements, then clicks the optimize button to enable optimized animation rendering.

Starting URL: https://googlechrome.github.io/devtools-samples/jank/

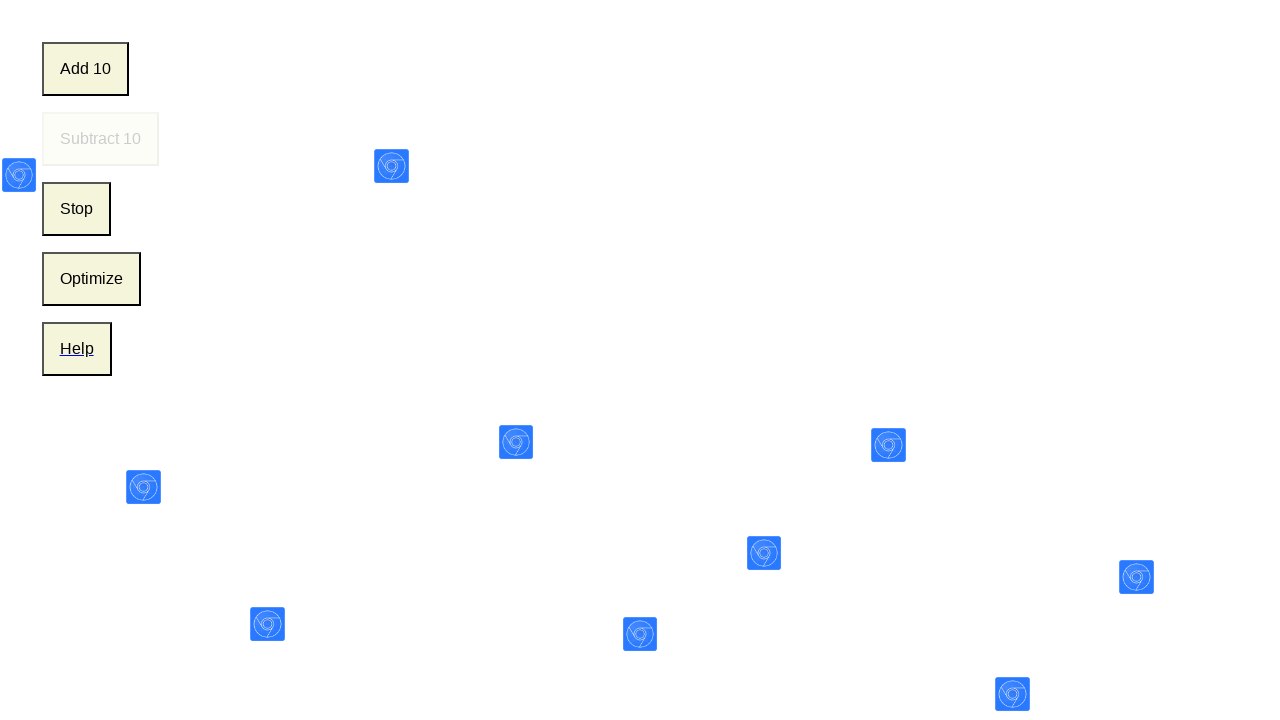

Navigated to jank demo page
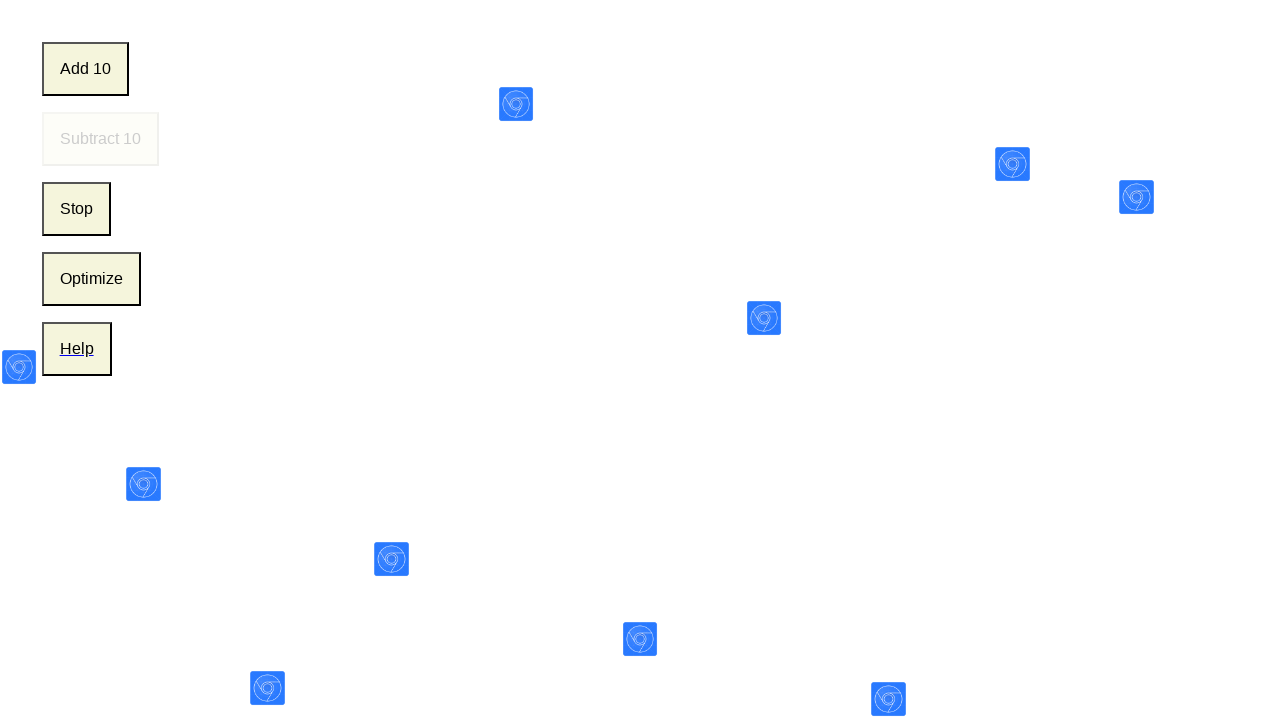

Clicked add button to create animated element 1 at (85, 69) on .add
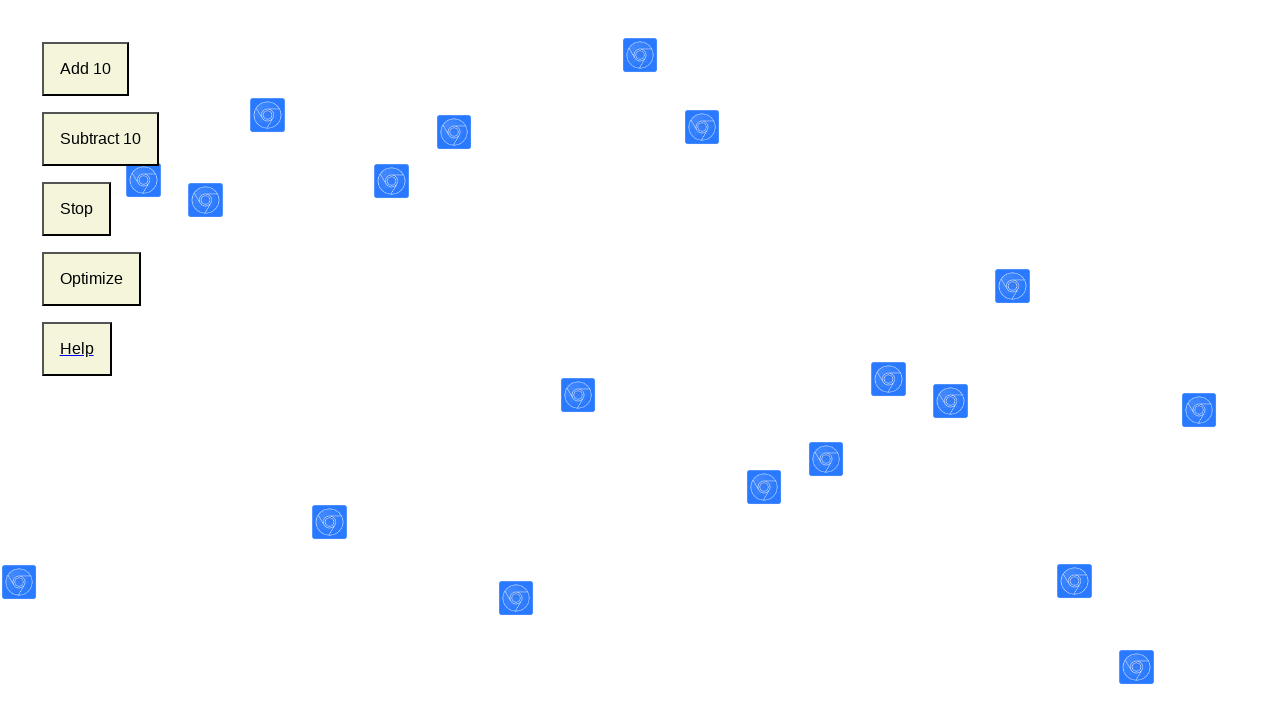

Clicked add button to create animated element 2 at (85, 69) on .add
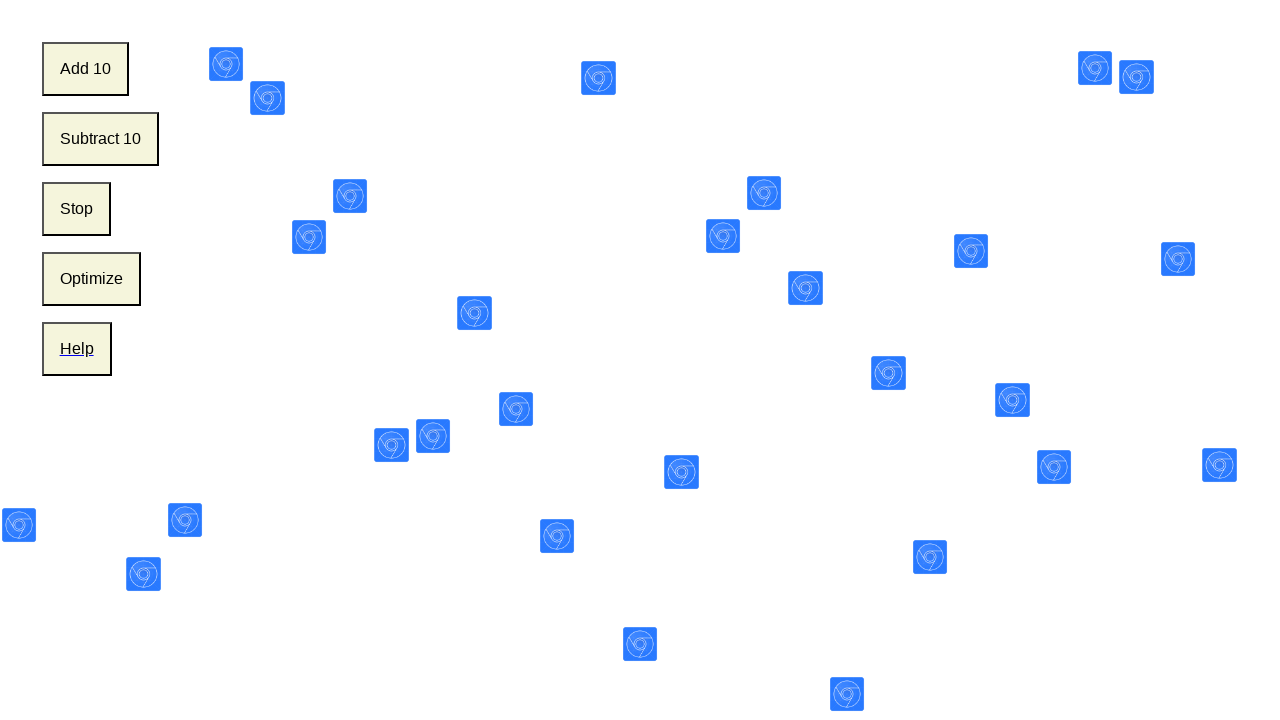

Clicked add button to create animated element 3 at (85, 69) on .add
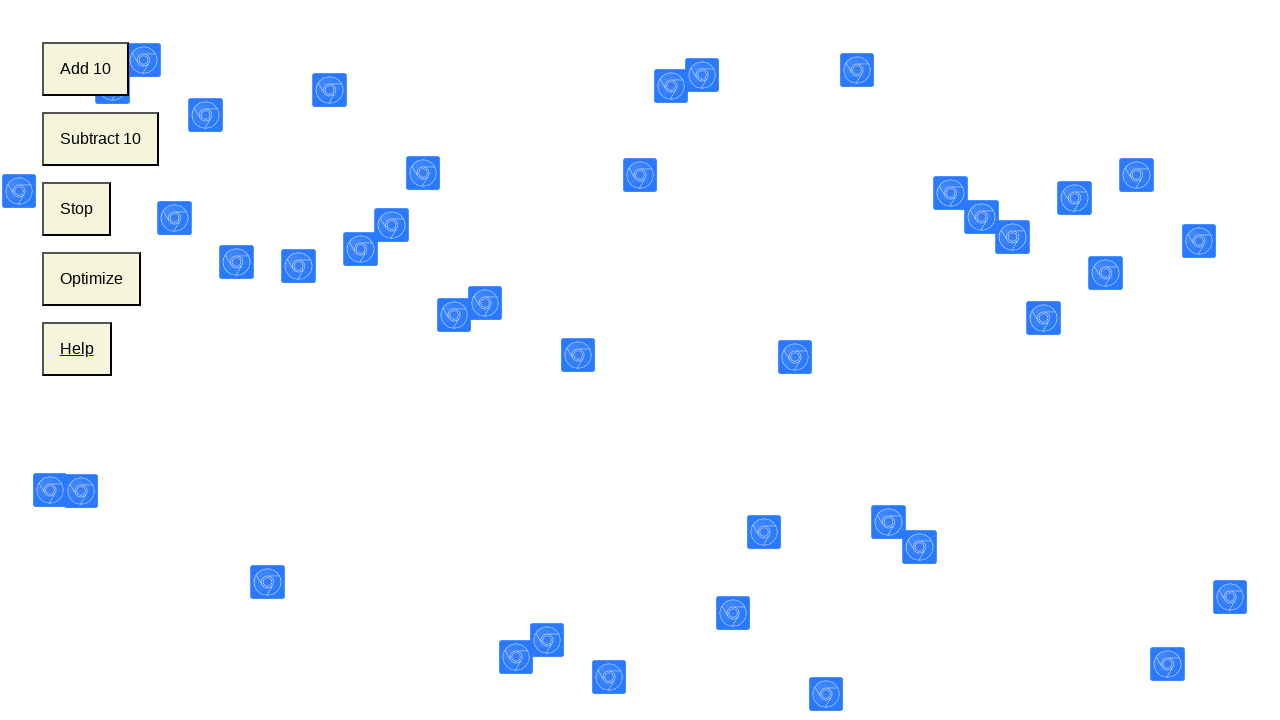

Clicked add button to create animated element 4 at (85, 69) on .add
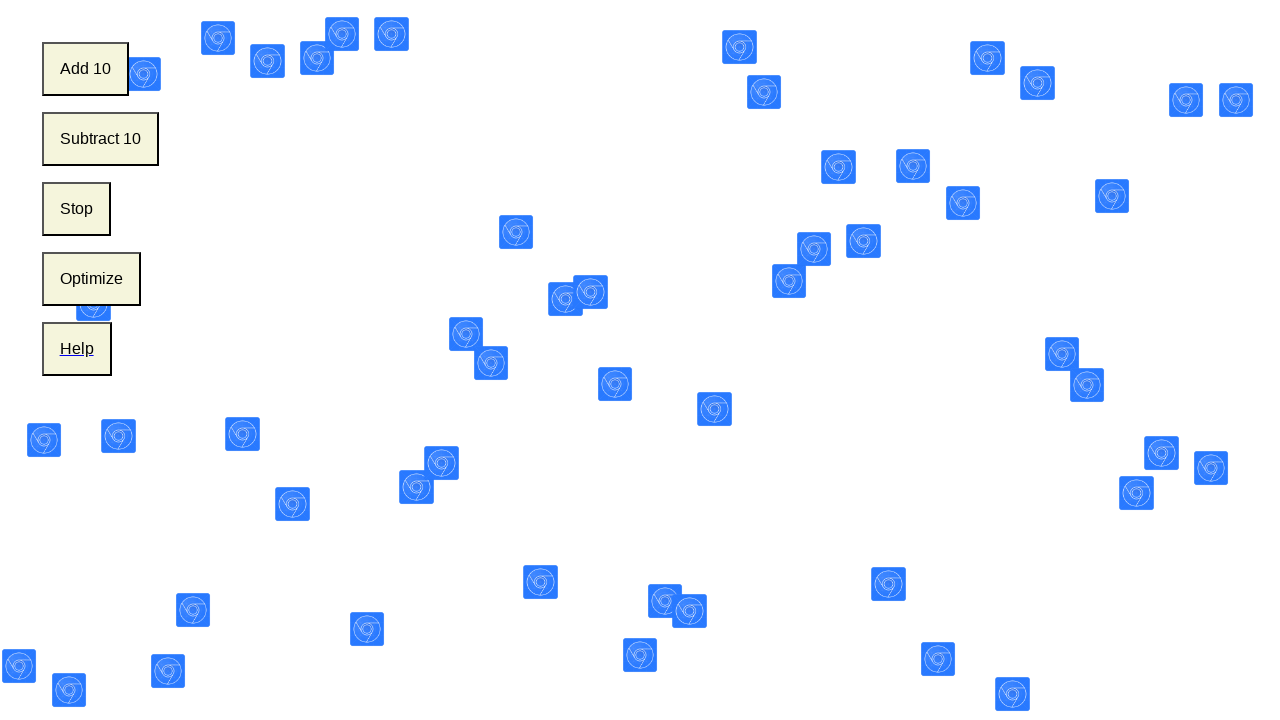

Clicked add button to create animated element 5 at (85, 69) on .add
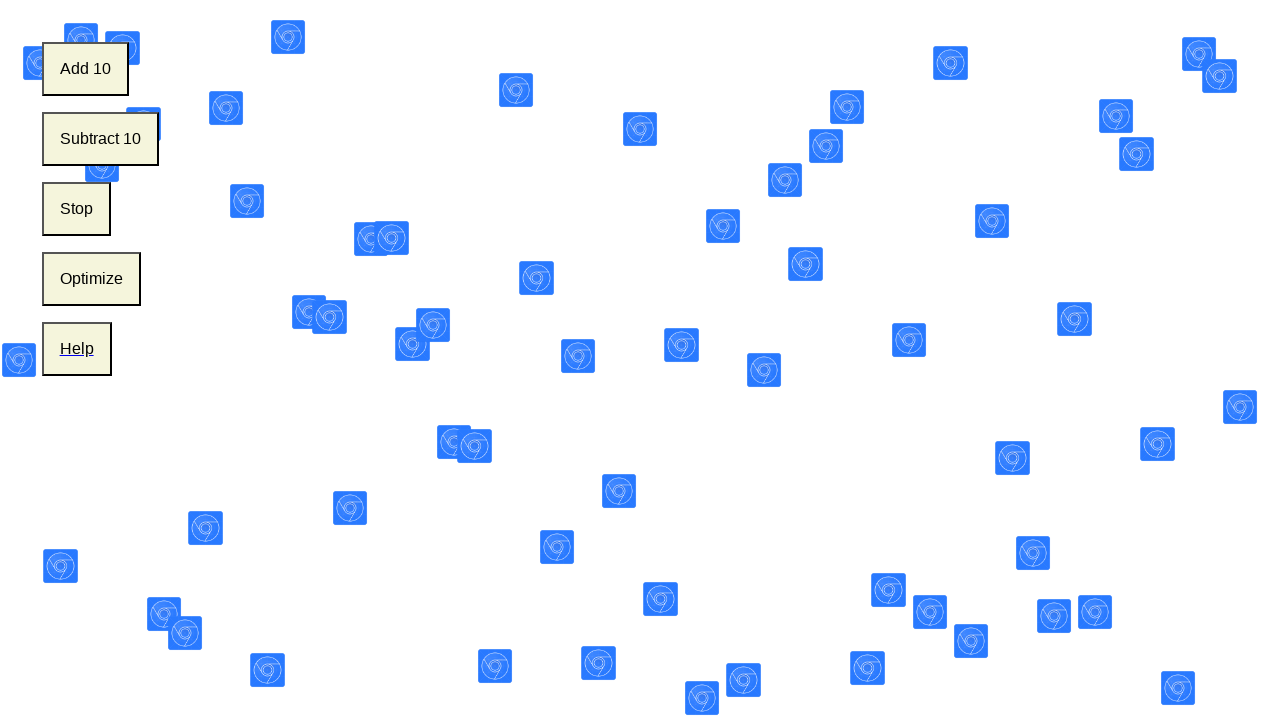

Clicked add button to create animated element 6 at (85, 69) on .add
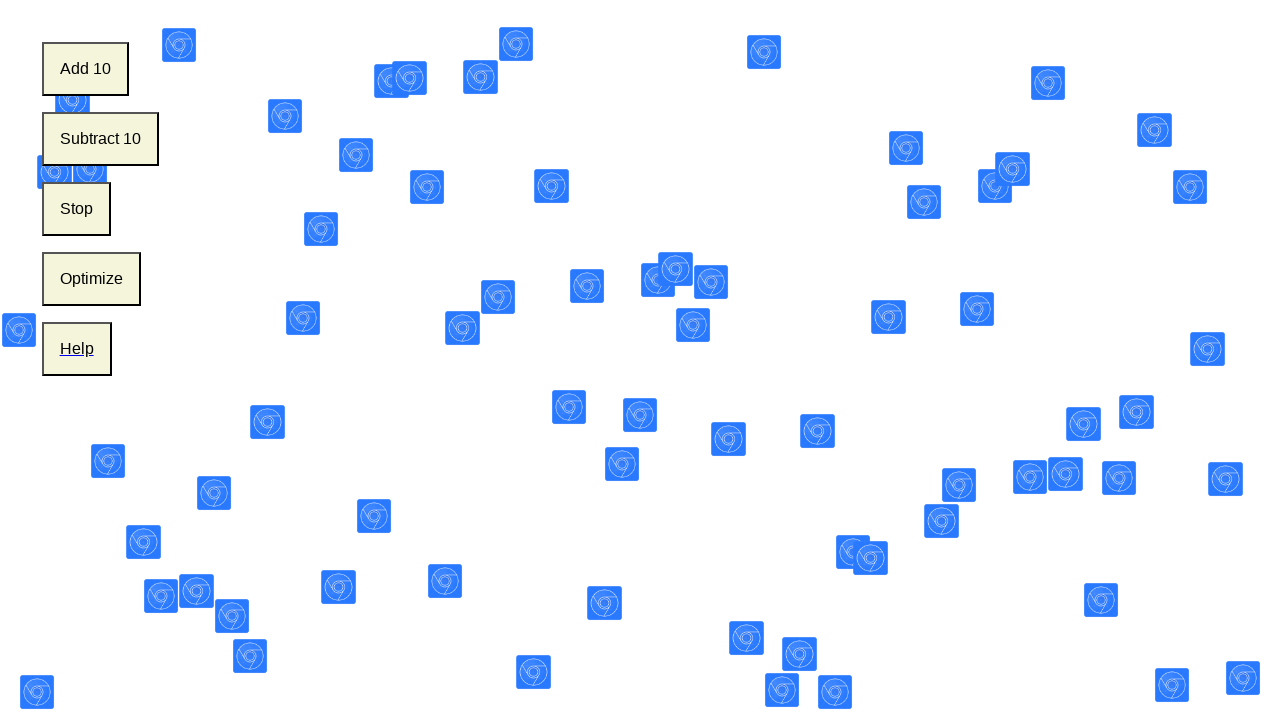

Clicked add button to create animated element 7 at (85, 69) on .add
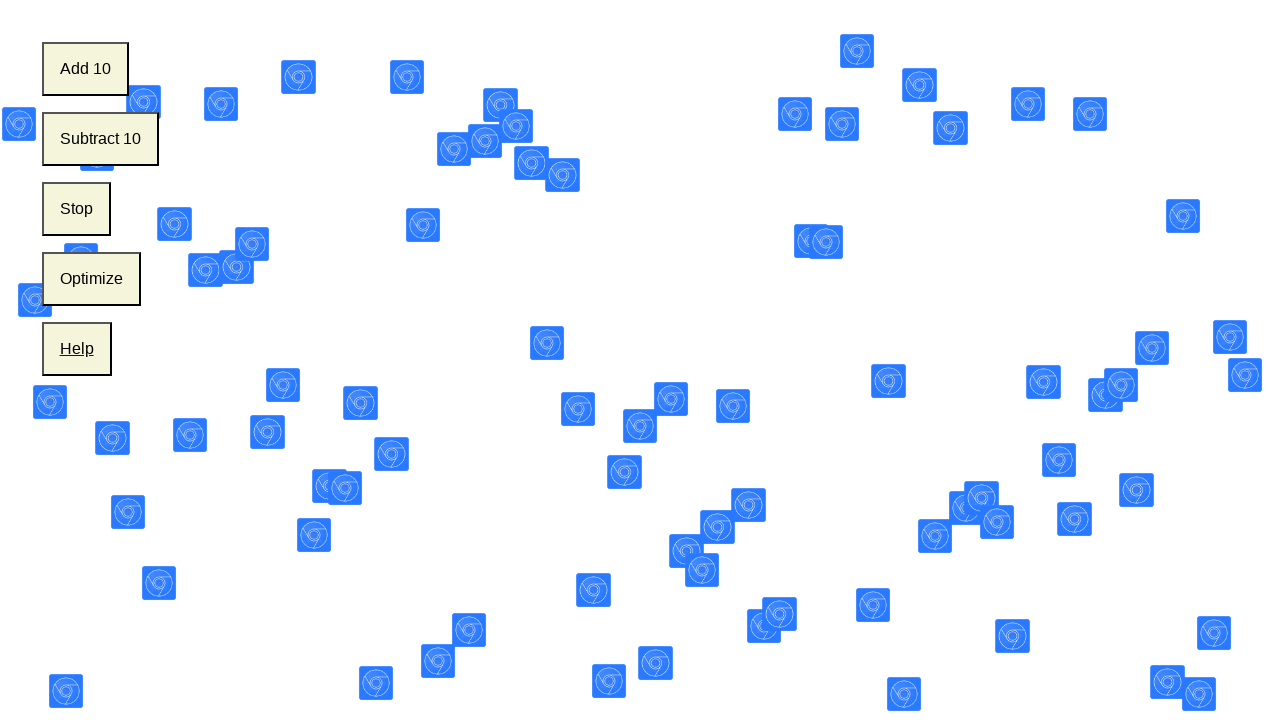

Clicked add button to create animated element 8 at (85, 69) on .add
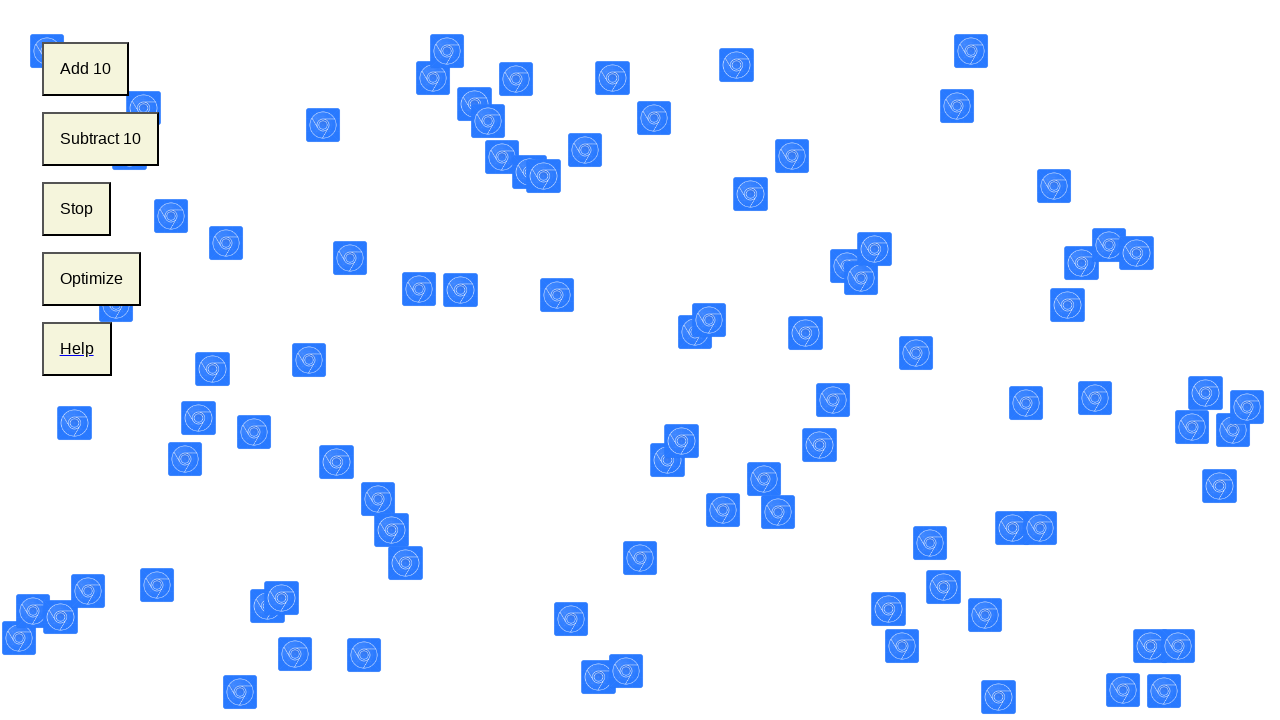

Clicked add button to create animated element 9 at (85, 69) on .add
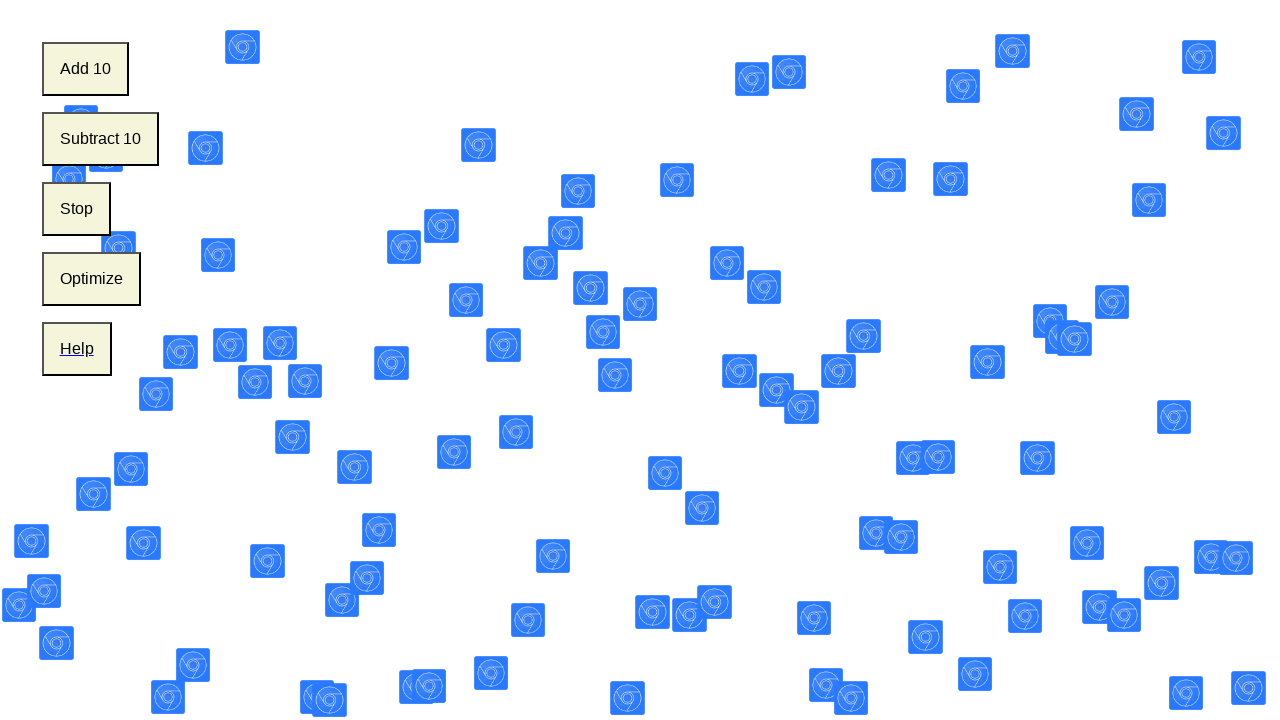

Clicked add button to create animated element 10 at (85, 69) on .add
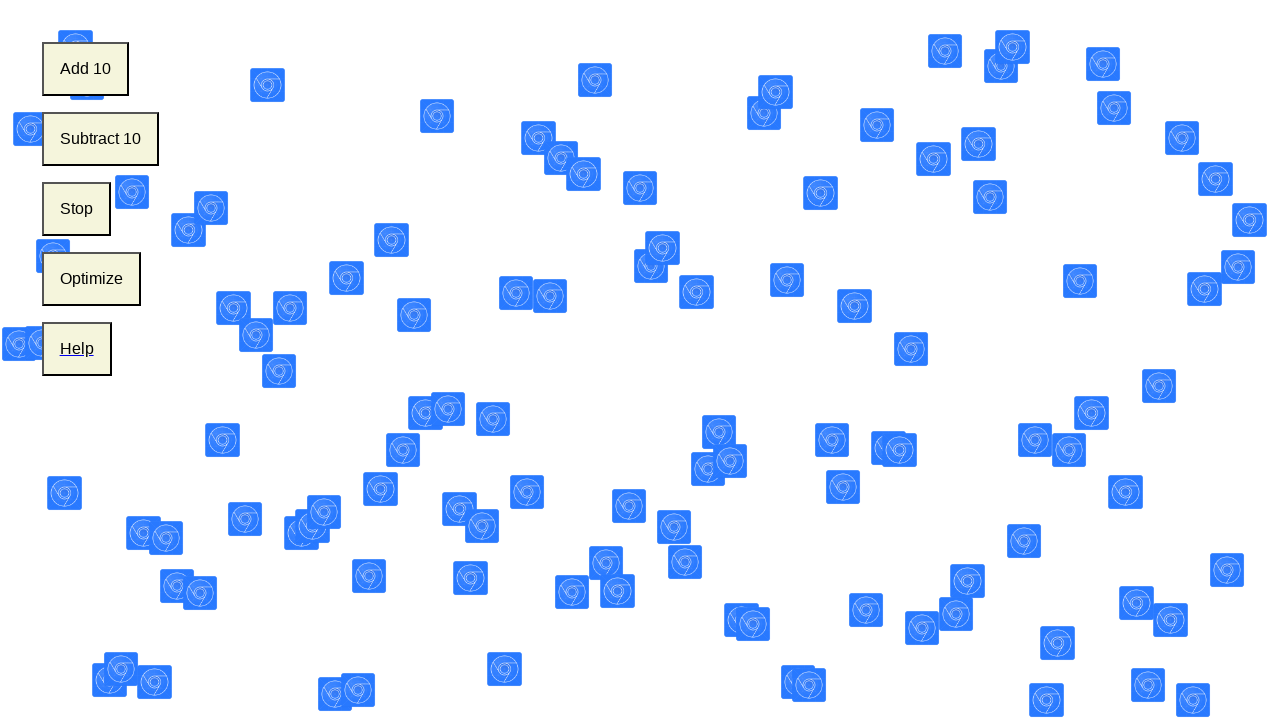

Clicked optimize button to enable optimized animation rendering at (91, 279) on .optimize
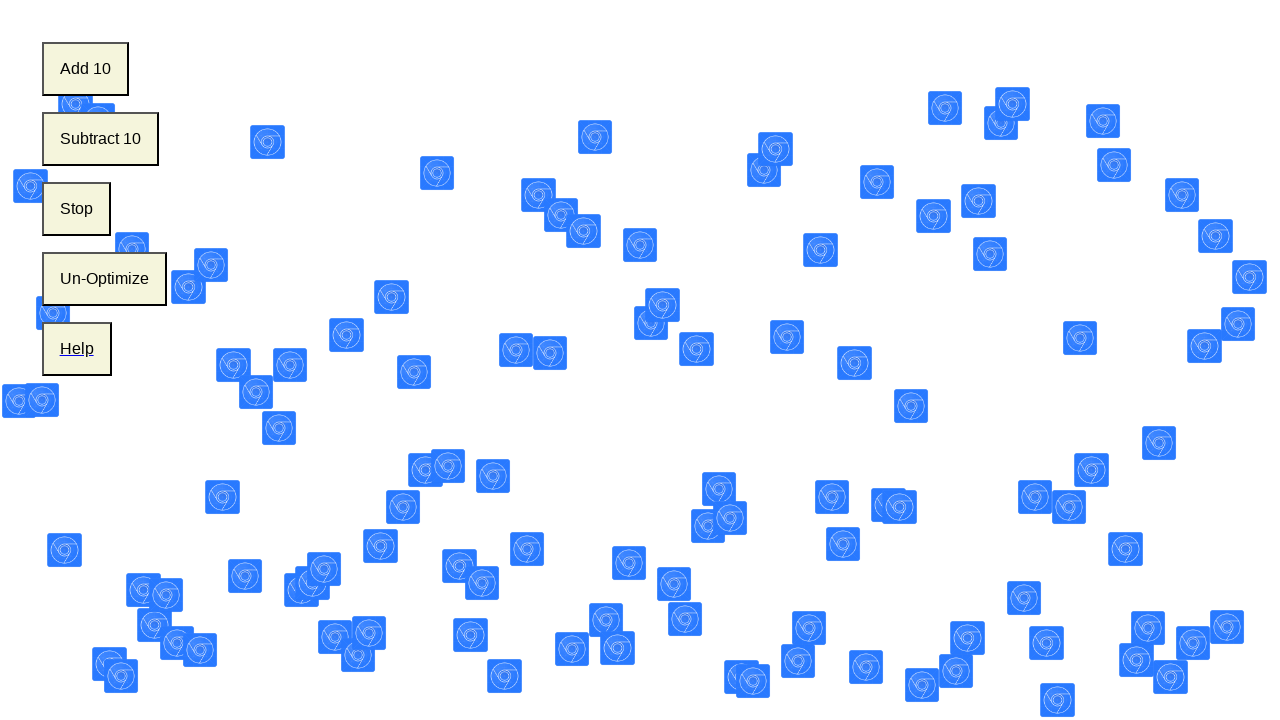

Waited 500ms for optimization to take effect
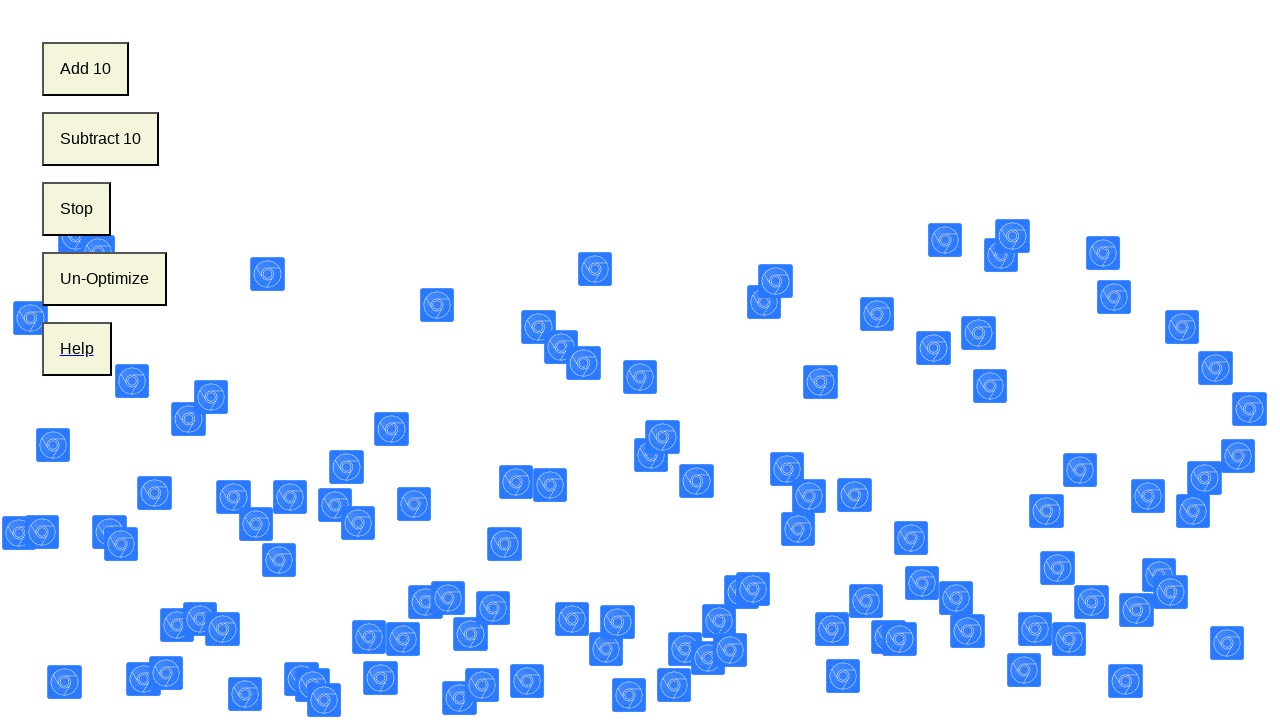

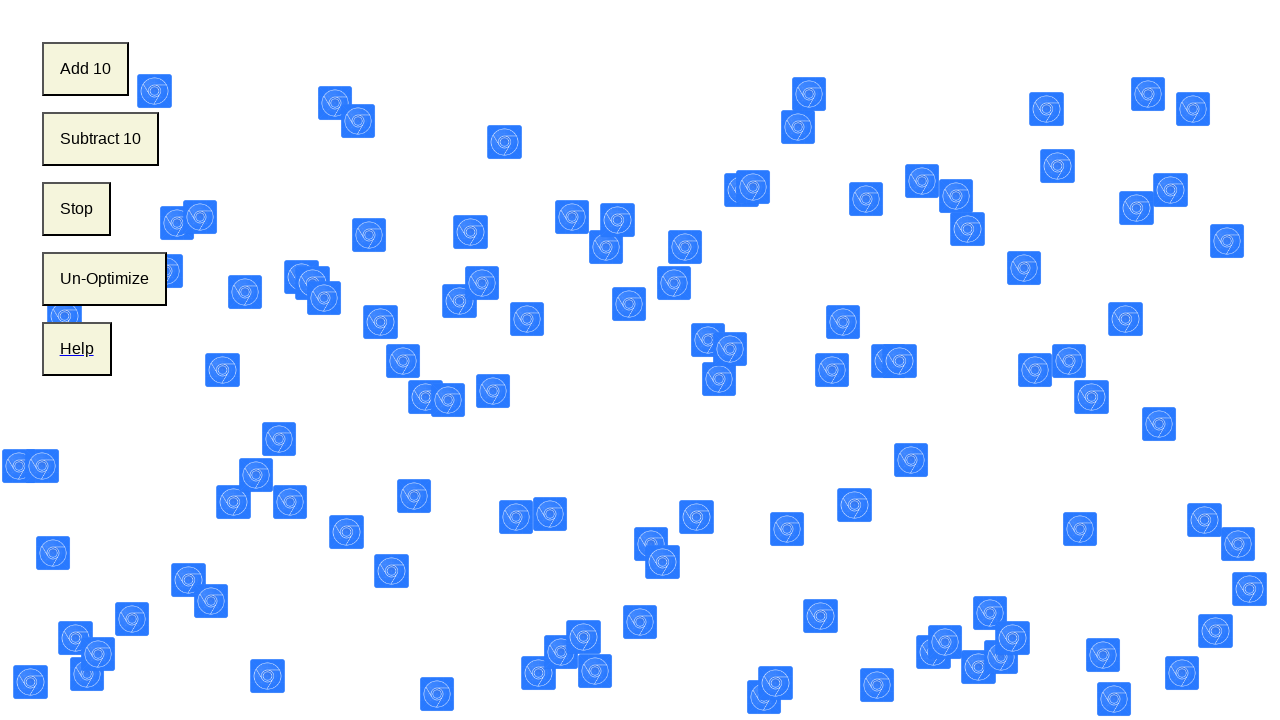